Tests multiple browser window handling by clicking a link that opens a new window, switching to the new window, and verifying the page titles before and after the switch.

Starting URL: https://practice.cydeo.com/windows

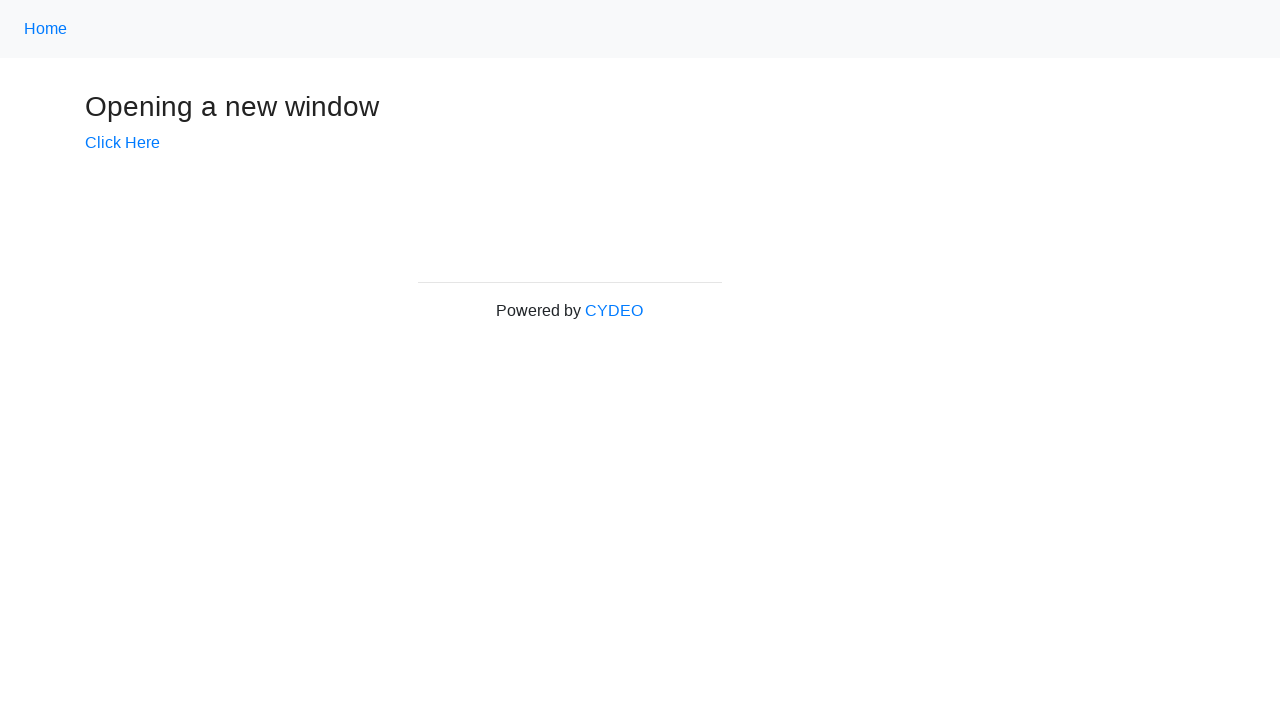

Verified initial page title is 'Windows'
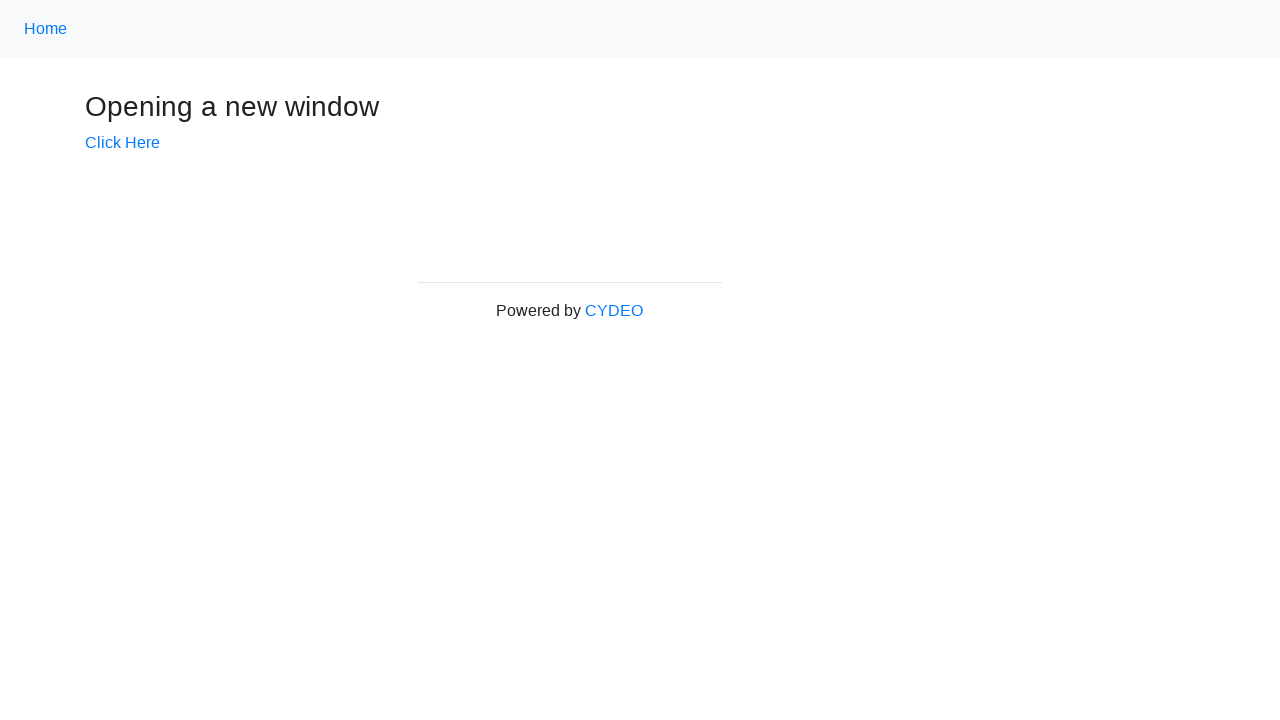

Clicked 'Click Here' link to open new window at (122, 143) on text=Click Here
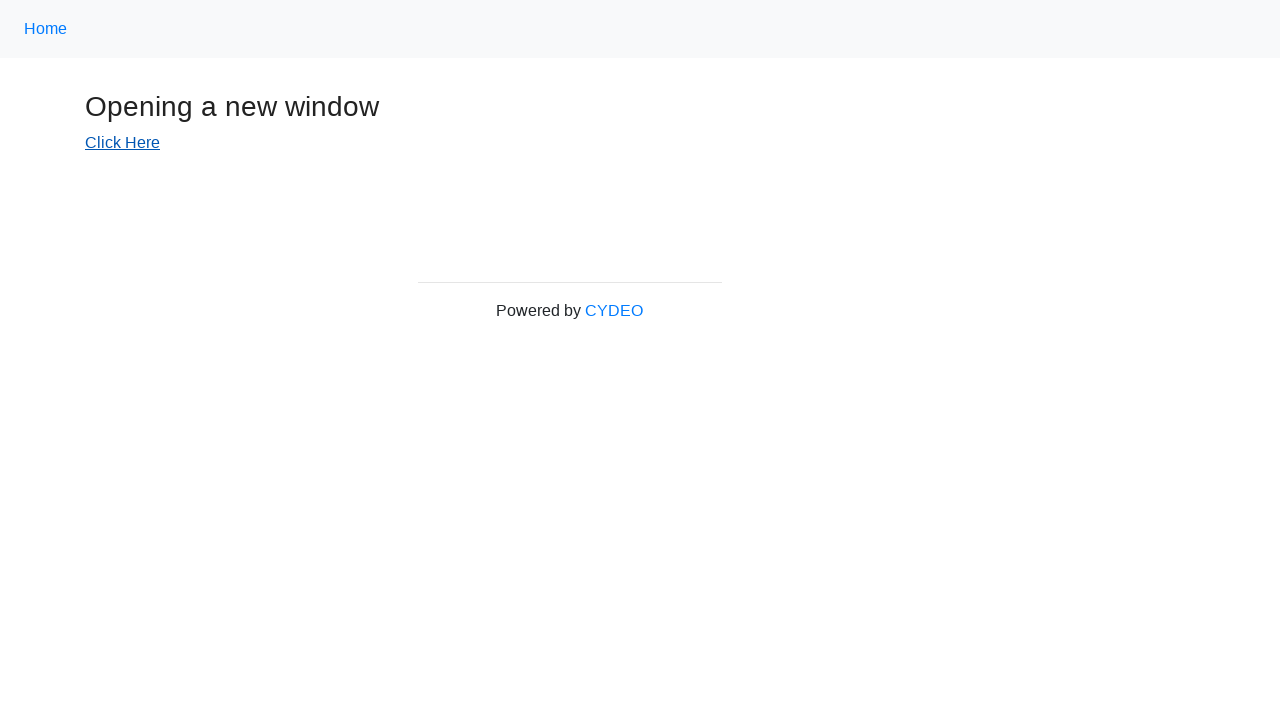

Captured new window/page object
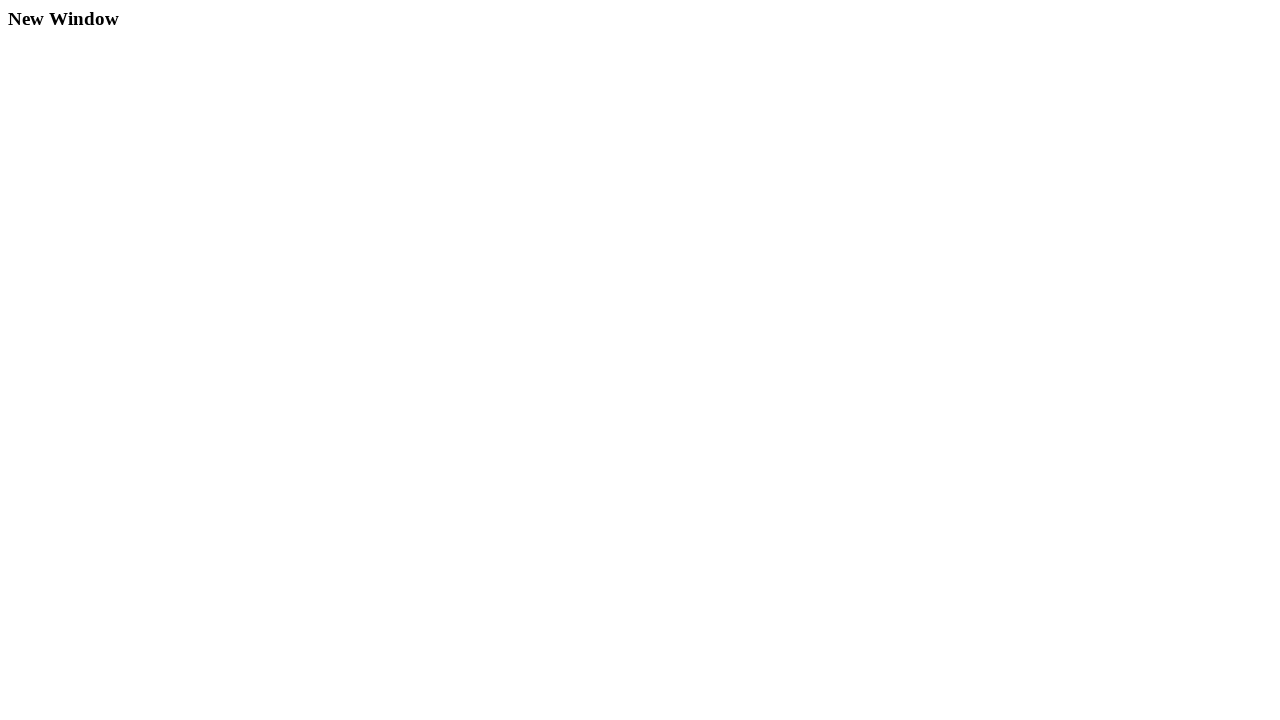

New page finished loading
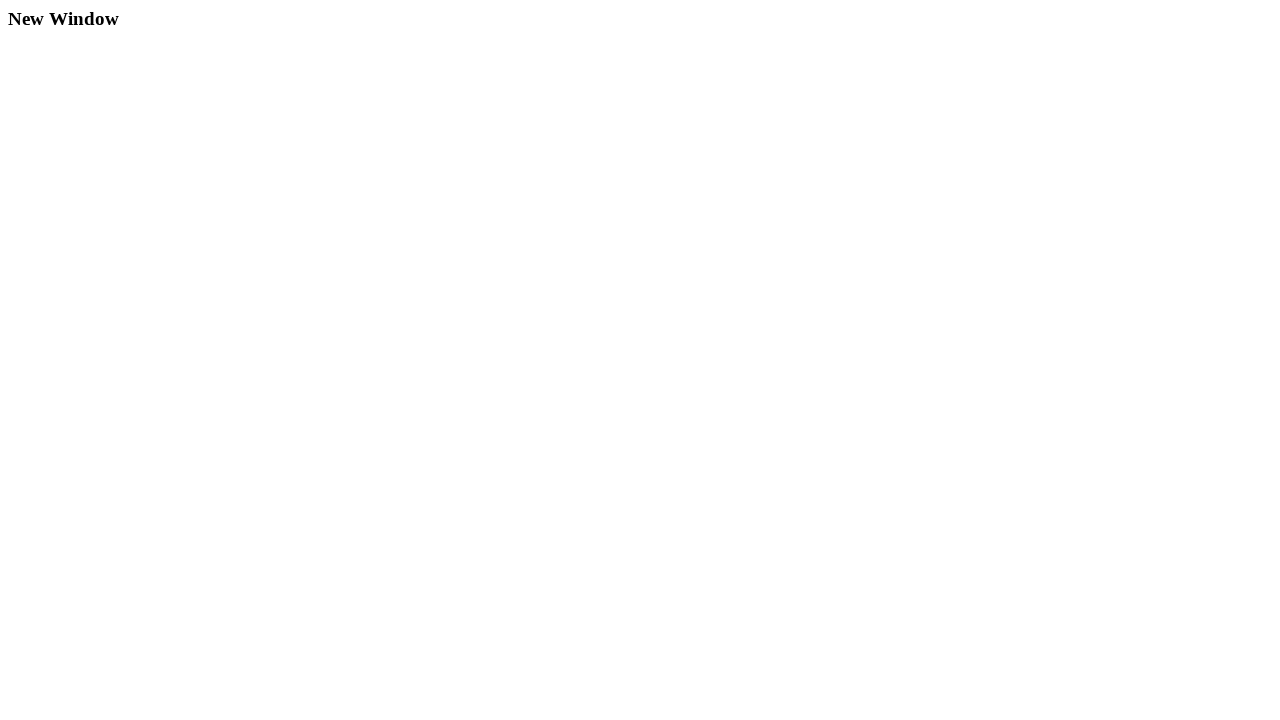

Verified new window title is 'New Window'
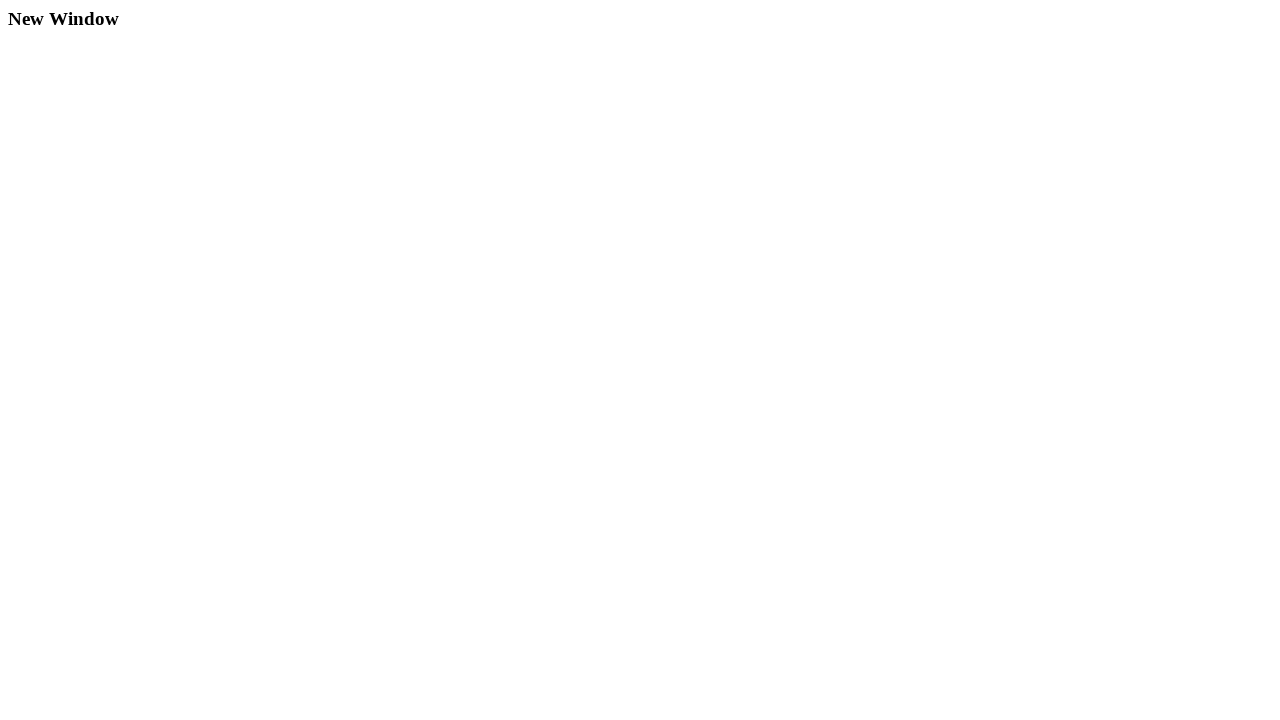

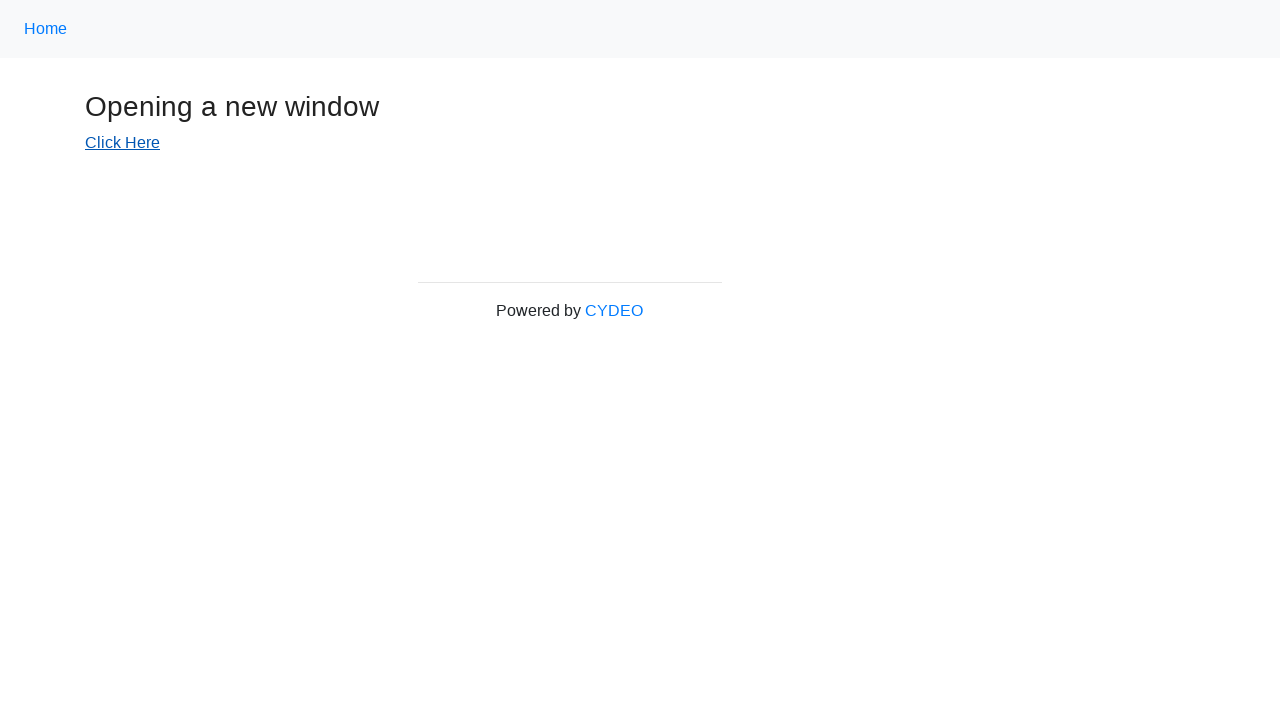